Tests key press functionality by sending an ENTER key press and verifying that the page correctly detects and displays the key that was pressed.

Starting URL: http://the-internet.herokuapp.com/key_presses

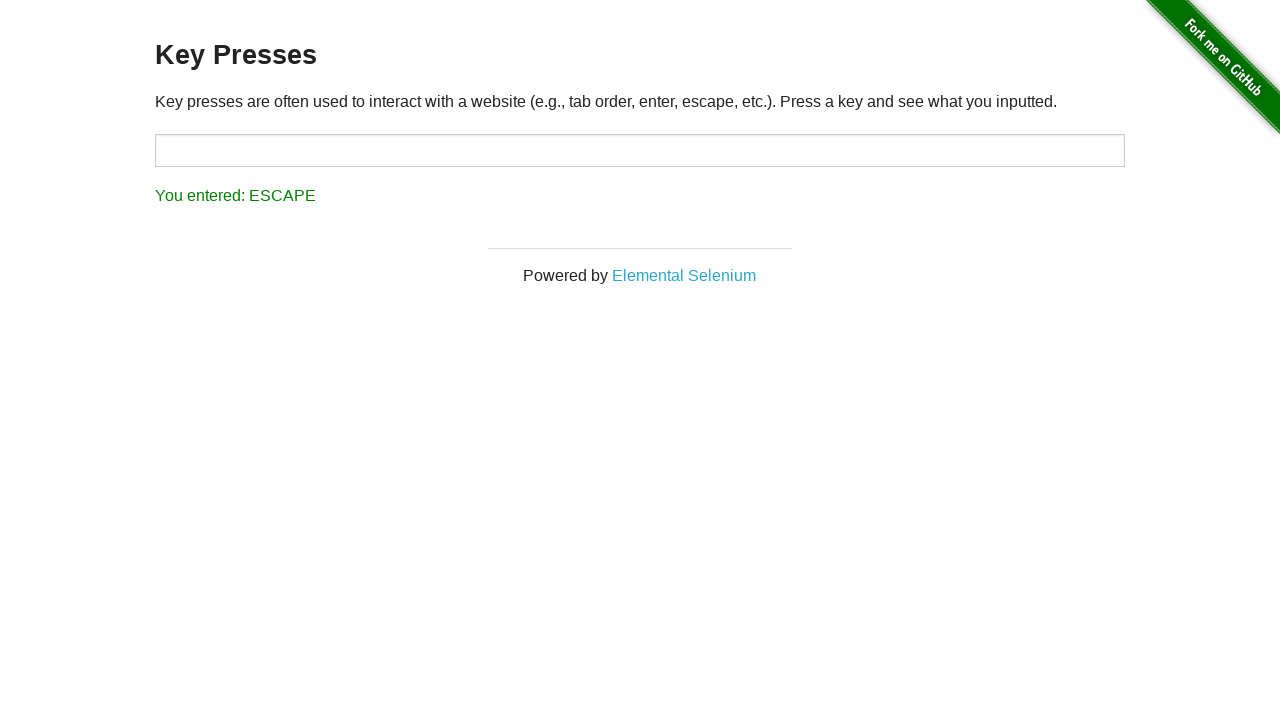

Pressed ENTER key
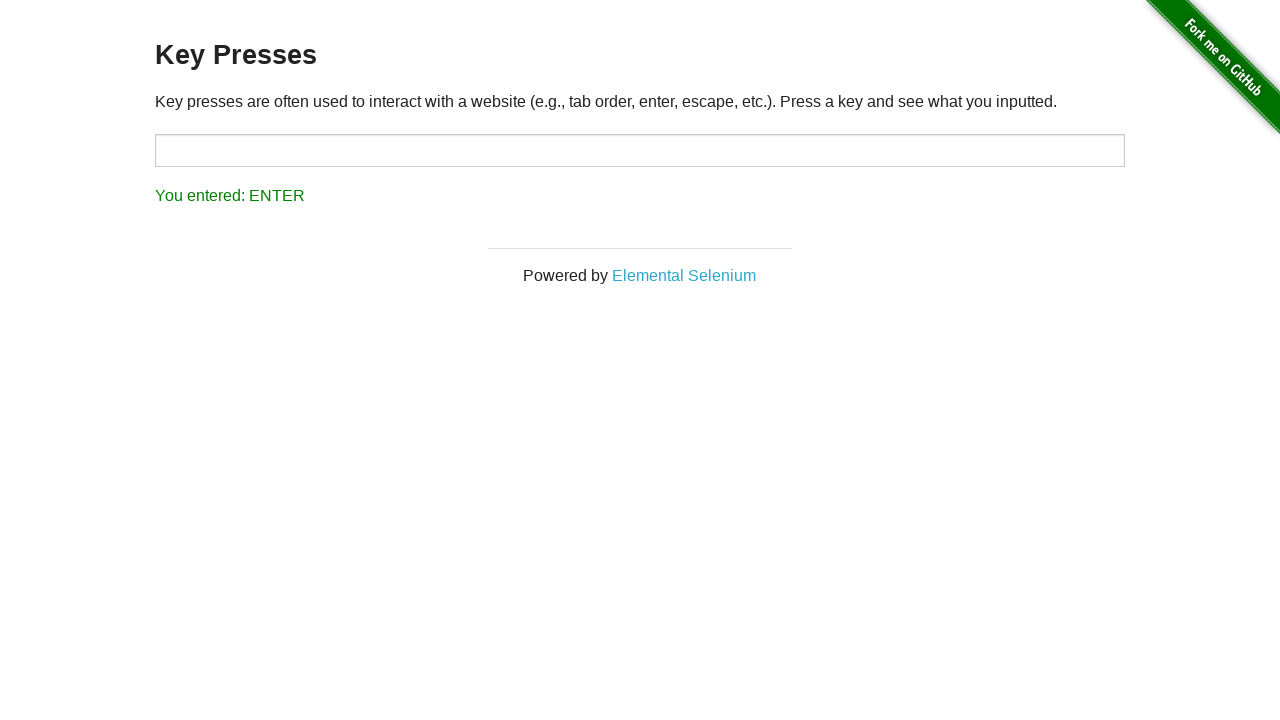

Retrieved result text from #result element
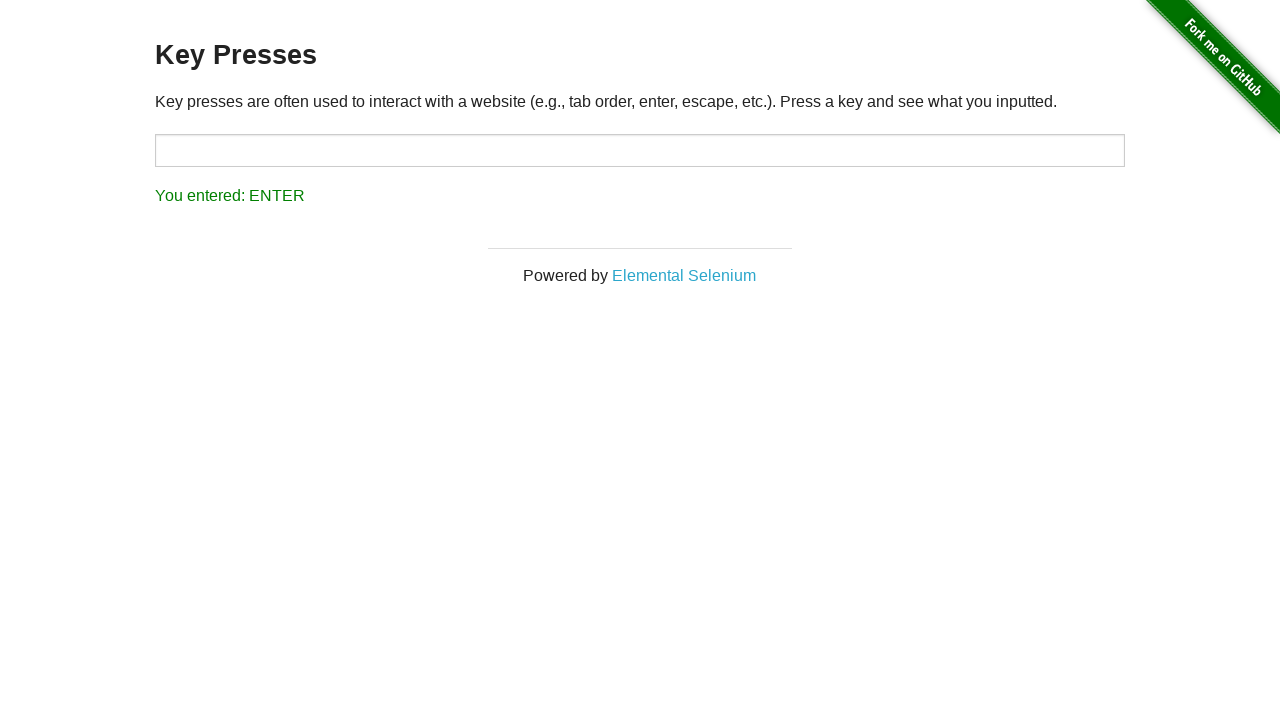

Verified that result text matches 'You entered: ENTER'
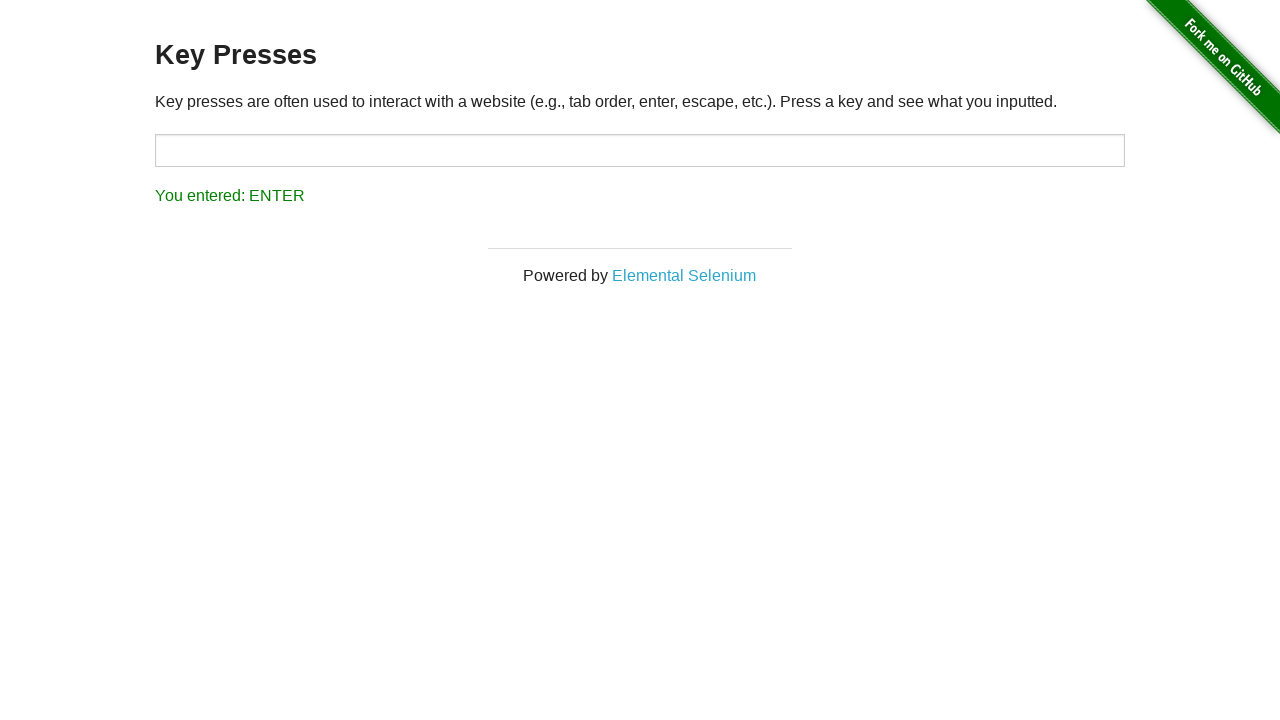

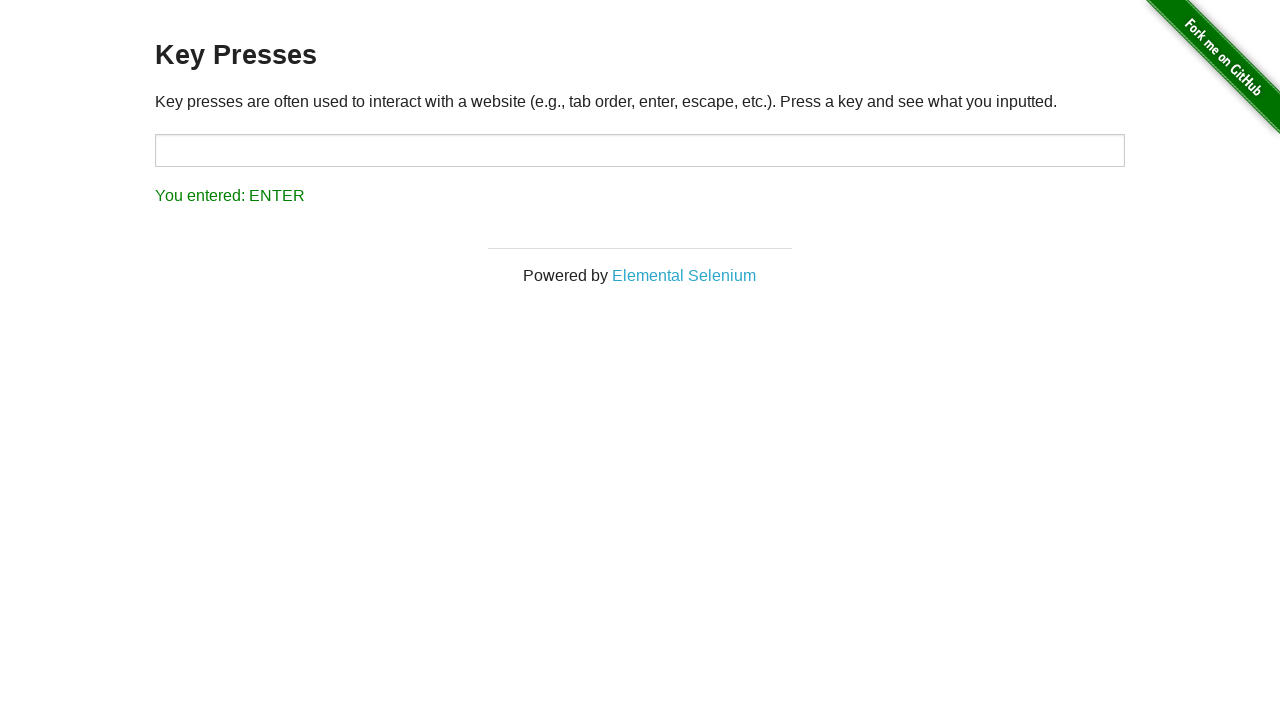